Tests dynamic loading without wait to demonstrate element not immediately available after clicking start

Starting URL: https://the-internet.herokuapp.com/dynamic_loading/2

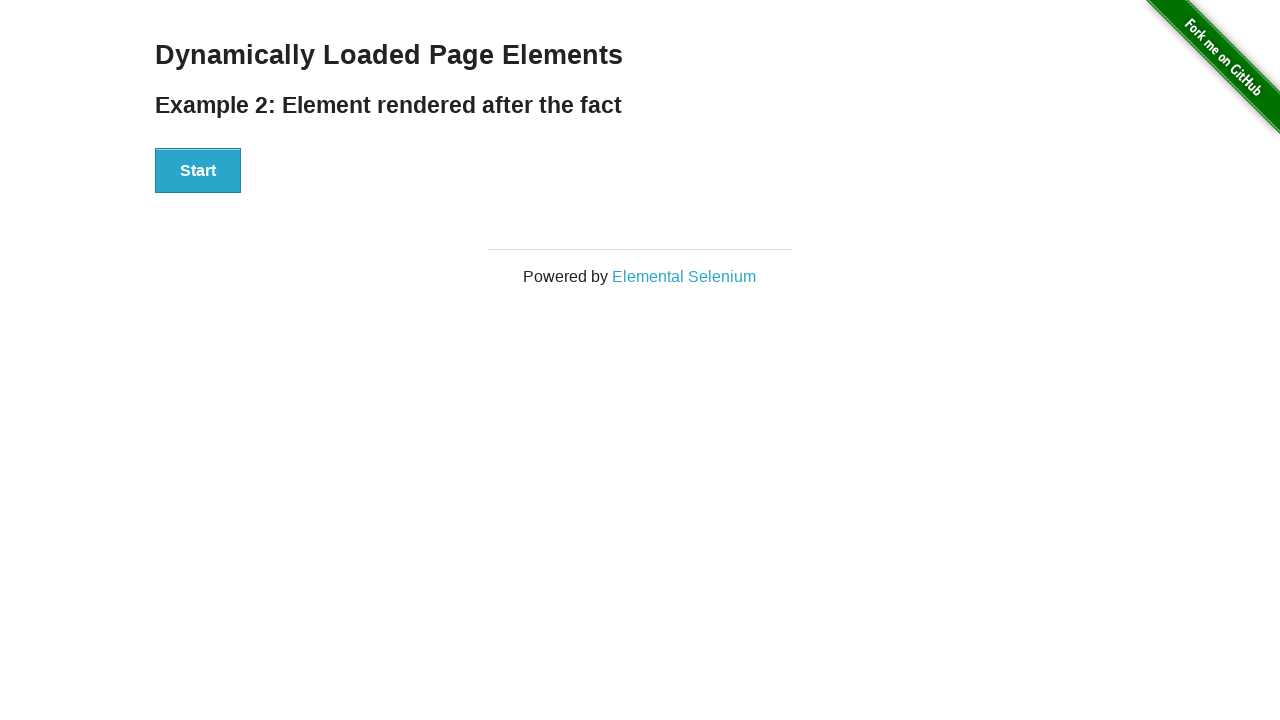

Clicked start button to trigger dynamic loading at (198, 171) on xpath=//div[@id='start']/button
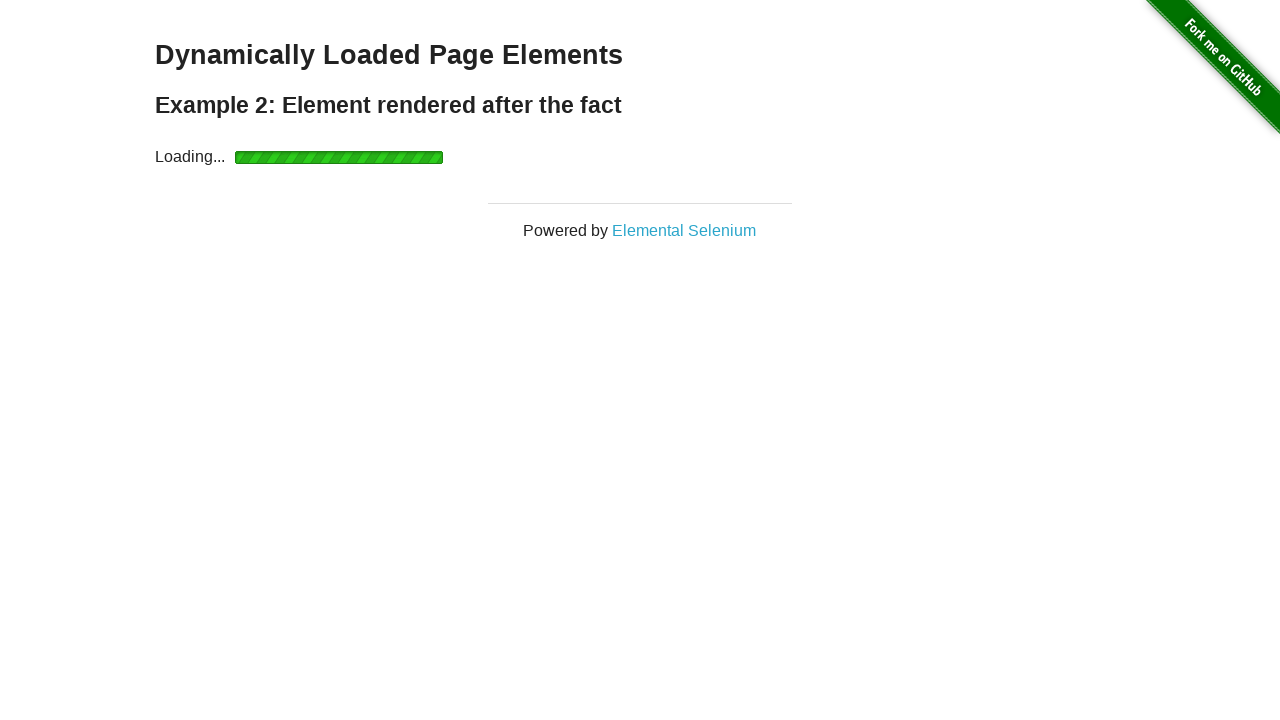

Located finish message element
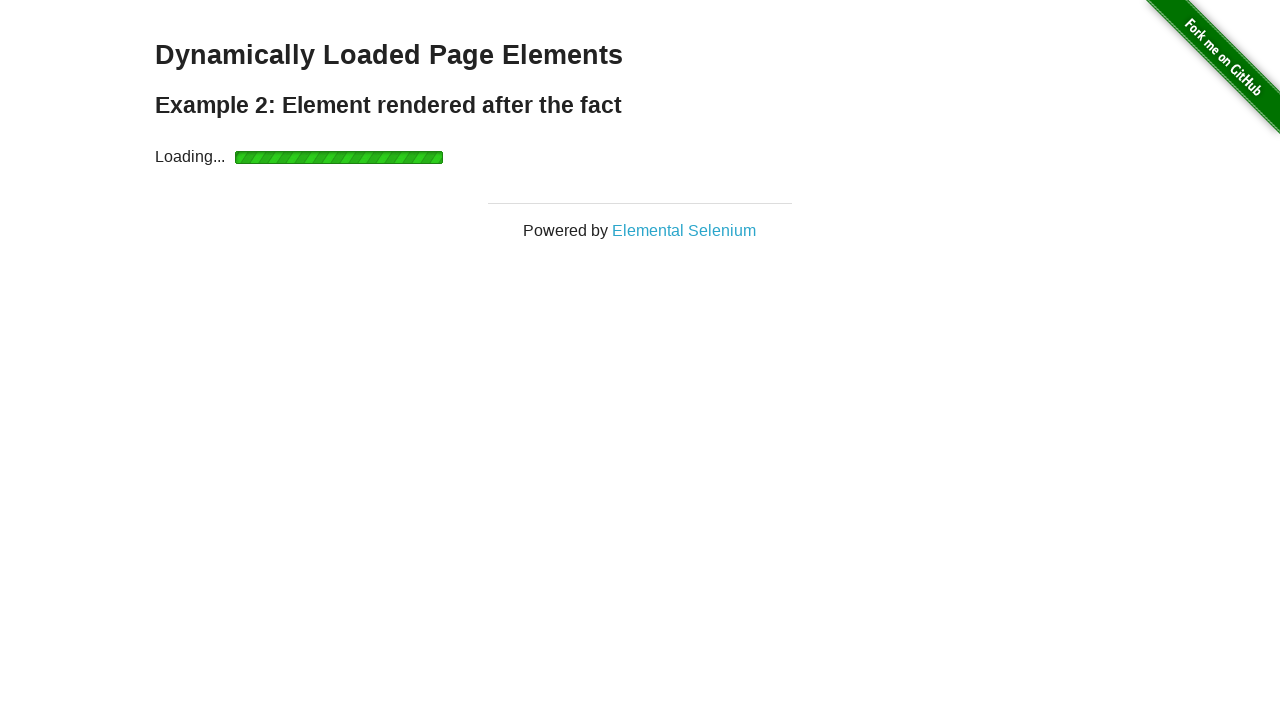

Element not found immediately (expected behavior without implicit wait)
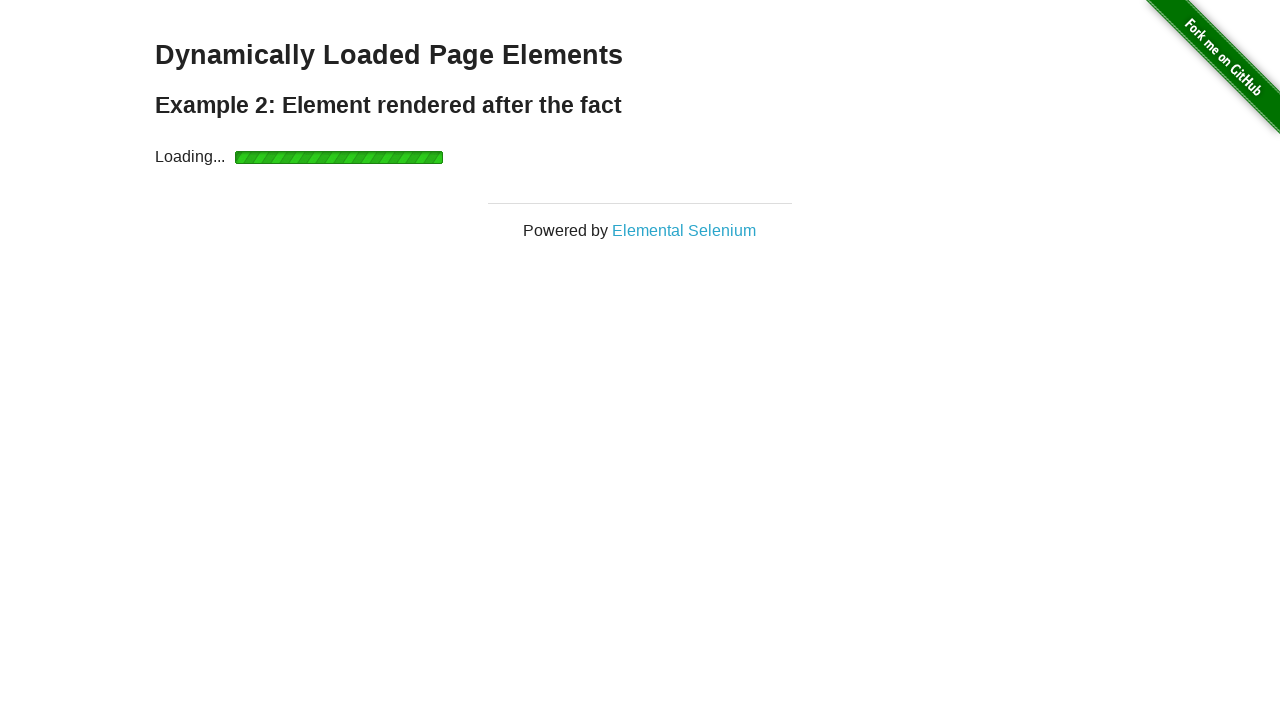

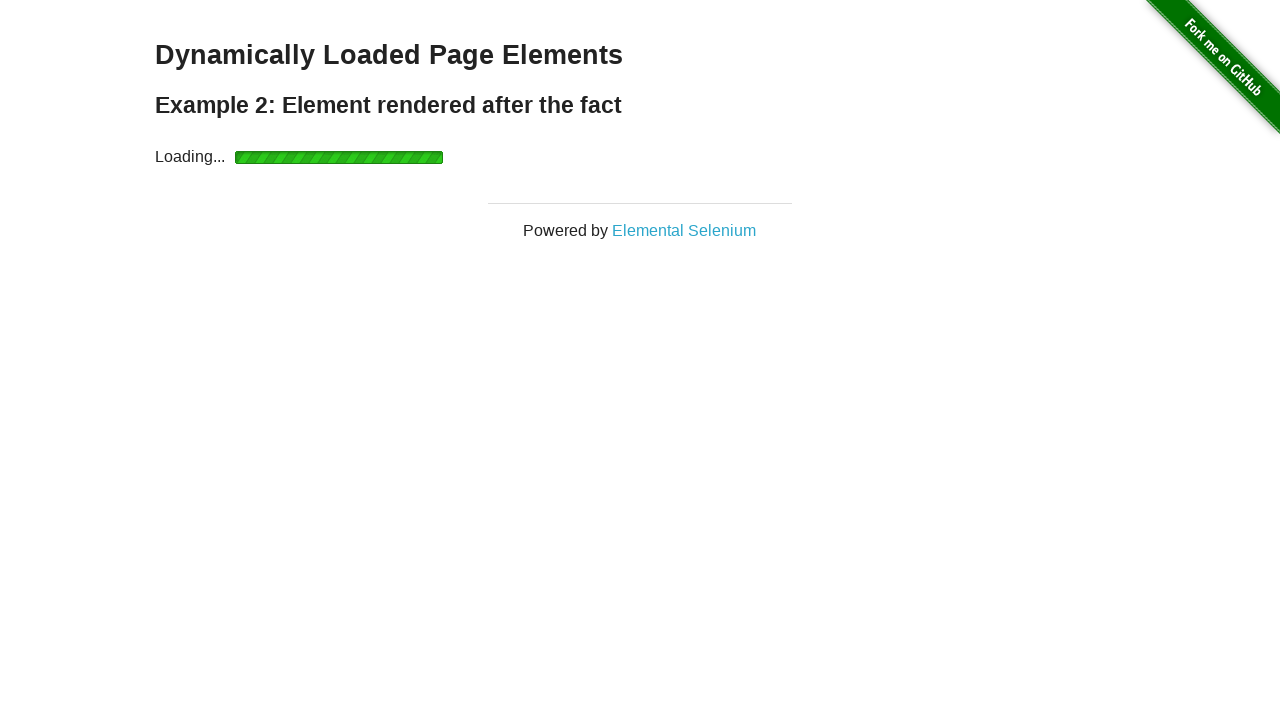